Tests email validation by entering an invalid email format and verifying the error message

Starting URL: https://alada.vn/tai-khoan/dang-ky.html

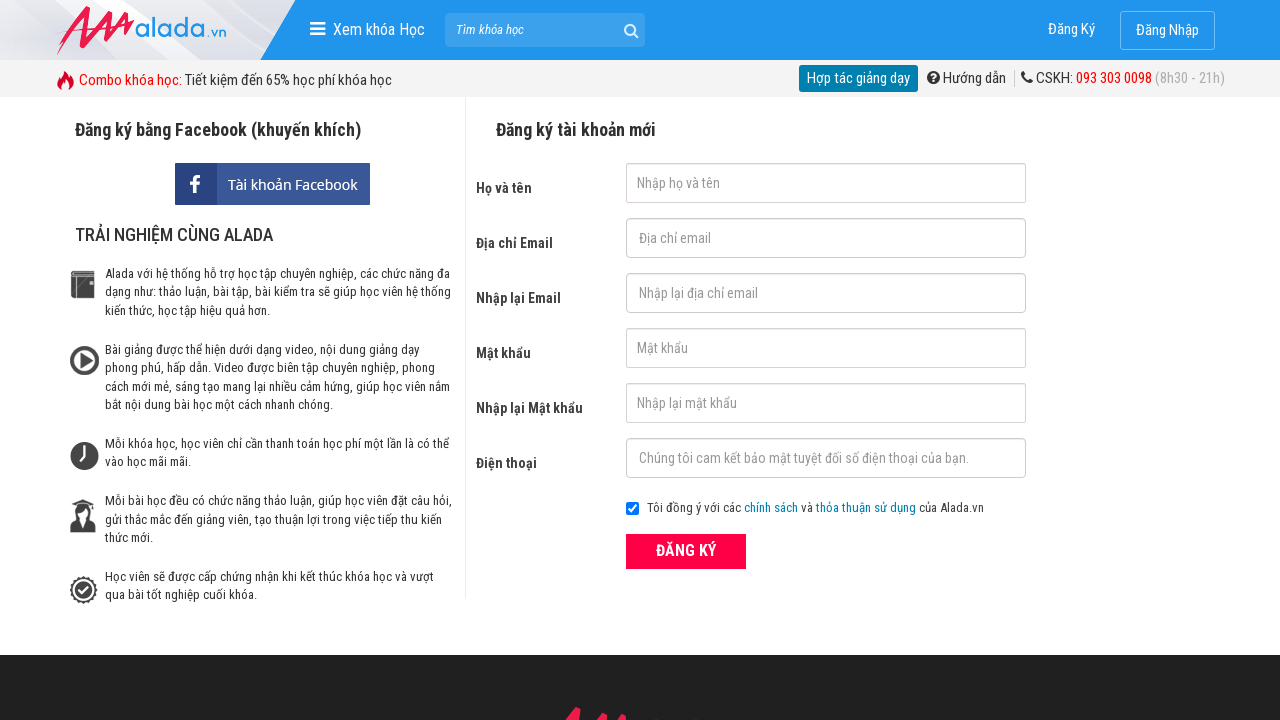

Filled email field with invalid format 'linh' on //input[@id='txtEmail']
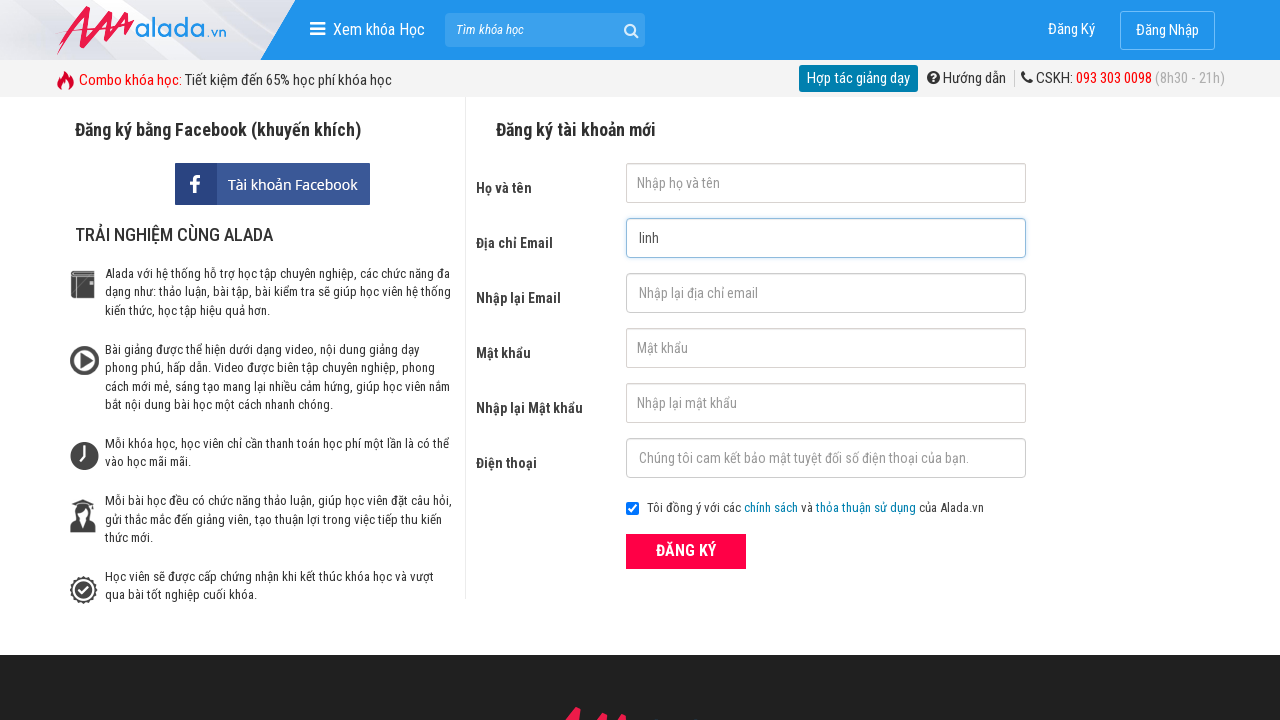

Clicked submit button to attempt registration at (686, 551) on xpath=//button[@class='btn_pink_sm fs16']
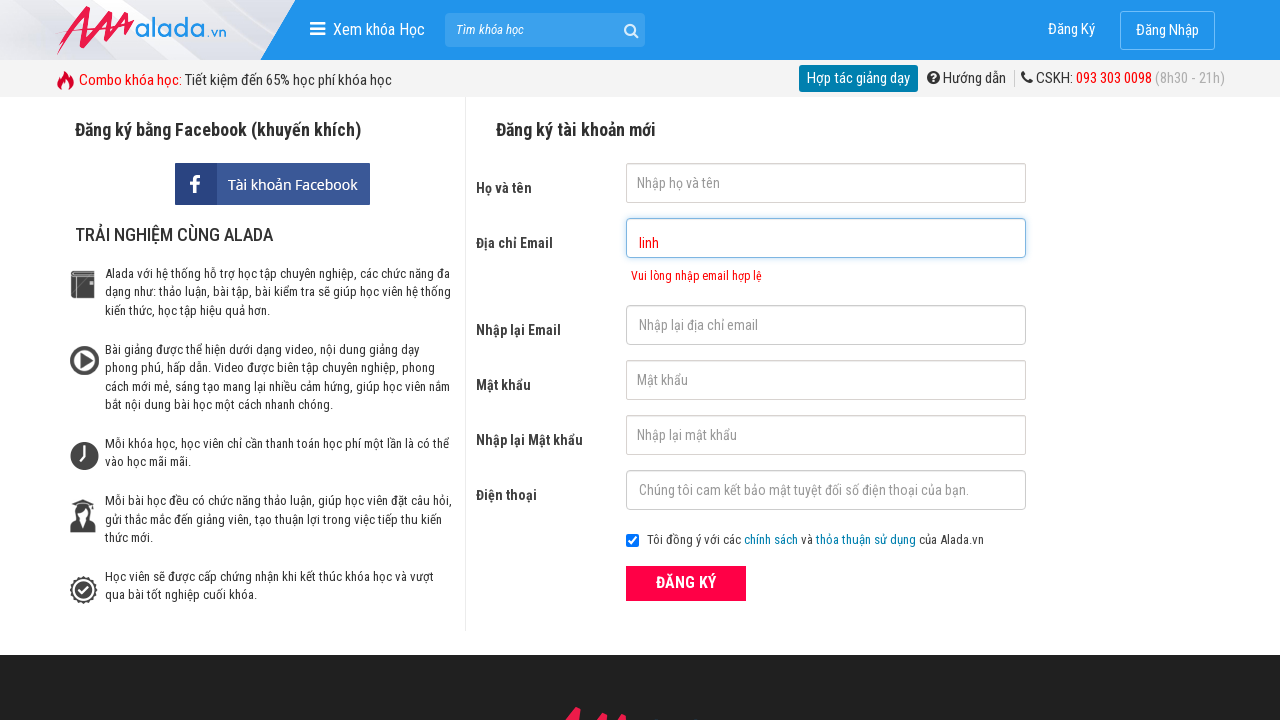

Email error message element appeared
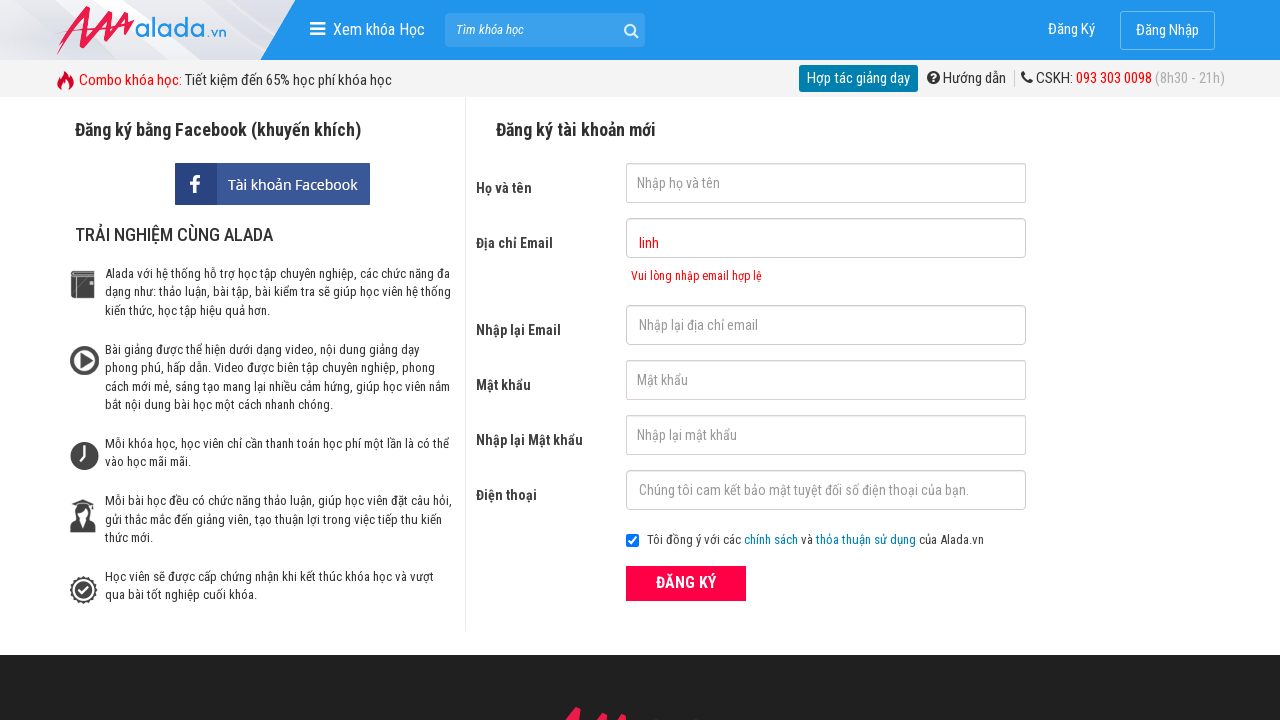

Verified email validation error message displays correct text 'Vui lòng nhập email hợp lệ'
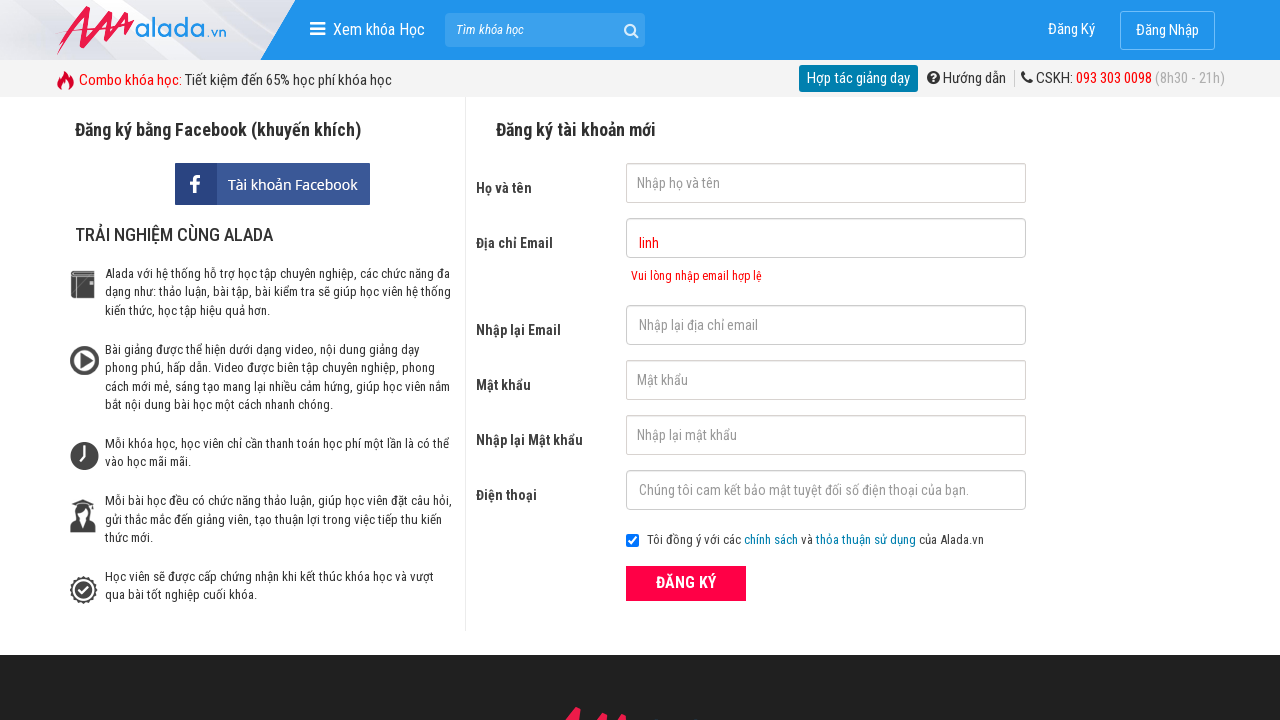

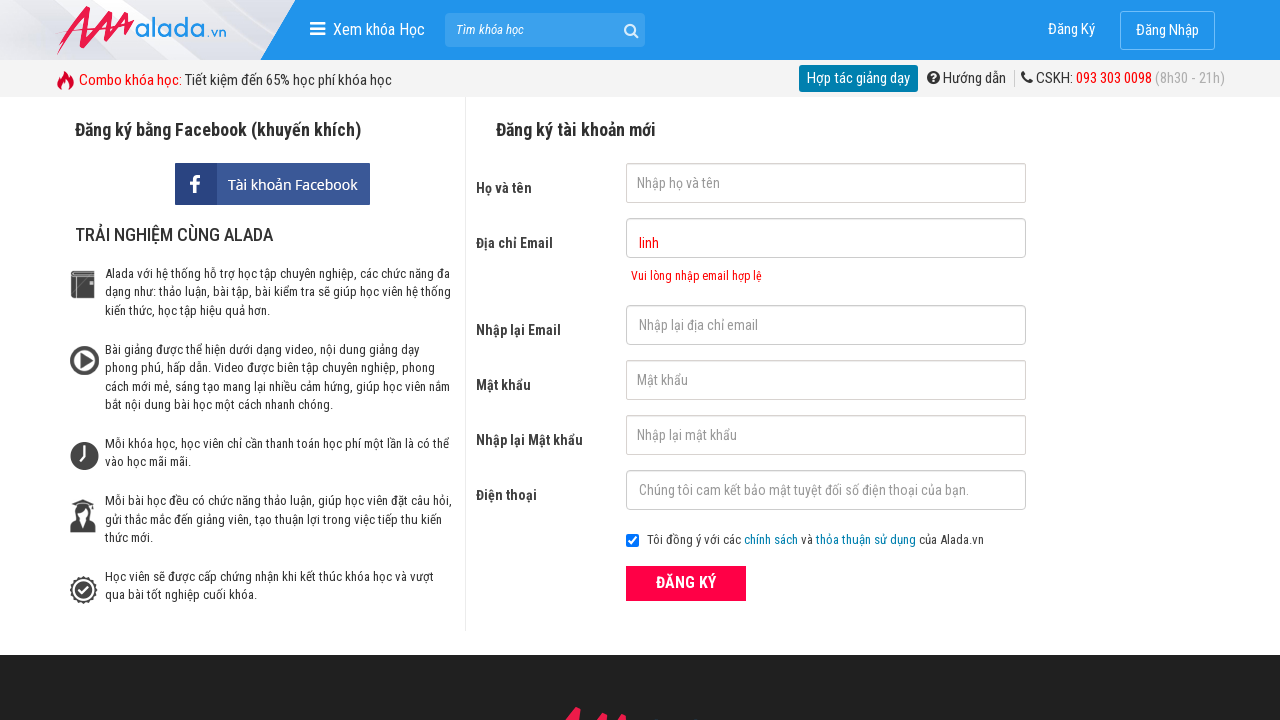